Verifies that the Github link exists on the A/B test page and clicks it

Starting URL: https://the-internet.herokuapp.com/abtest

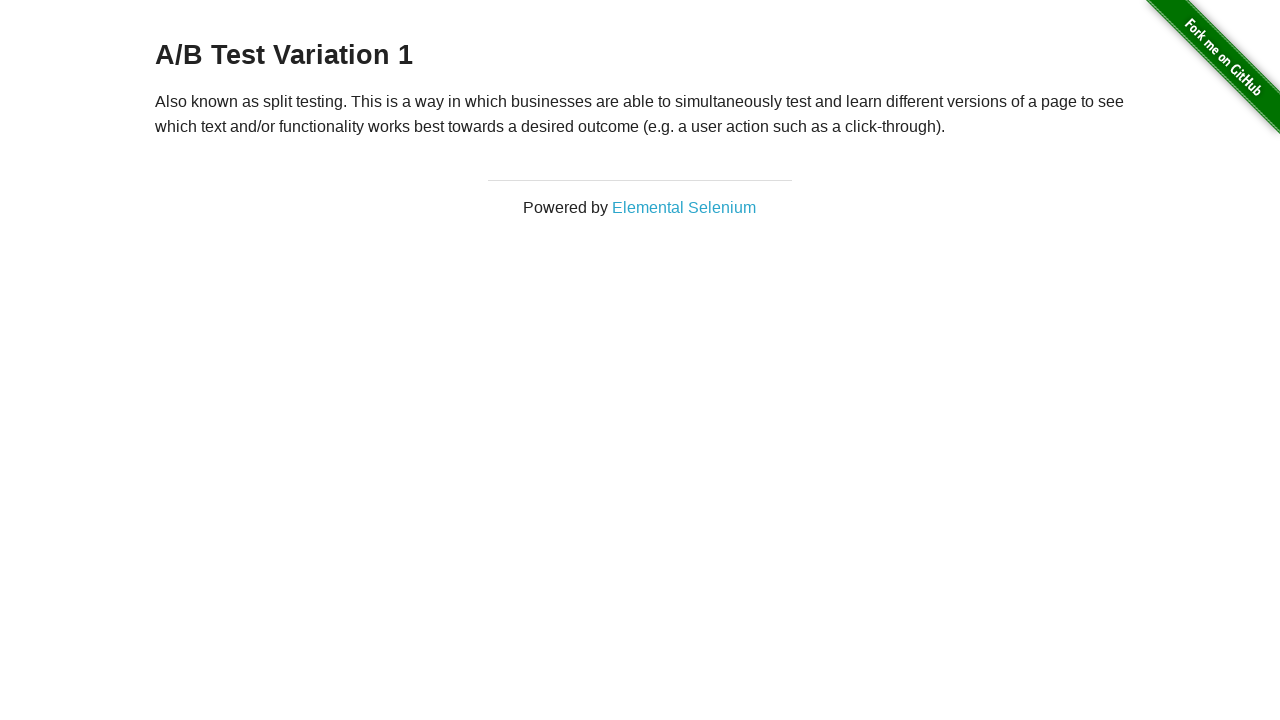

Navigated to A/B test page
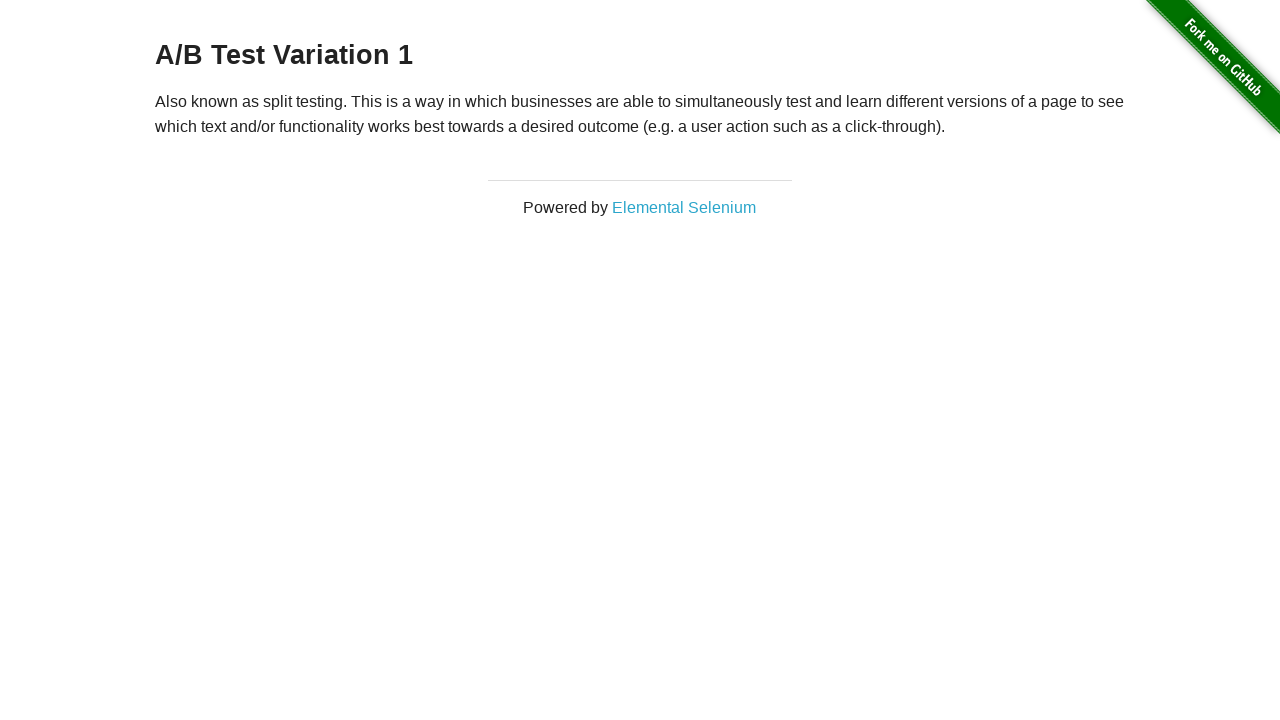

Clicked the Github link in the page footer at (1206, 74) on body > div:nth-child(2) > a
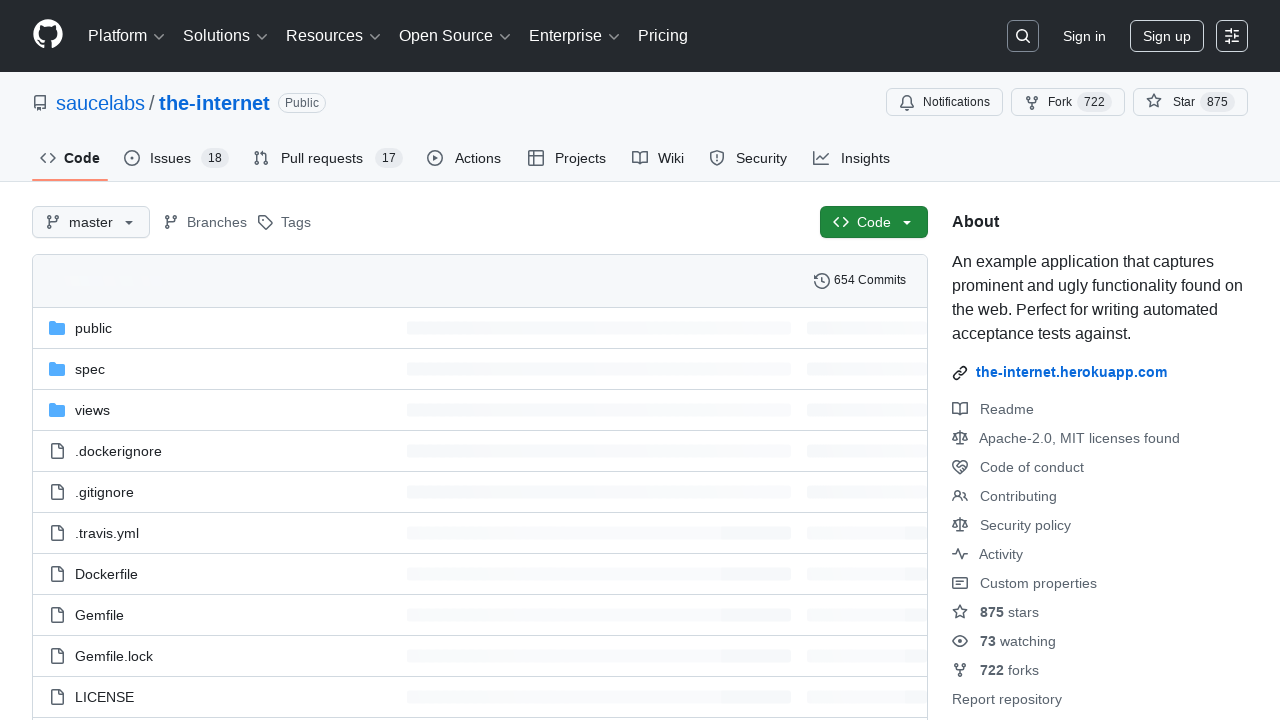

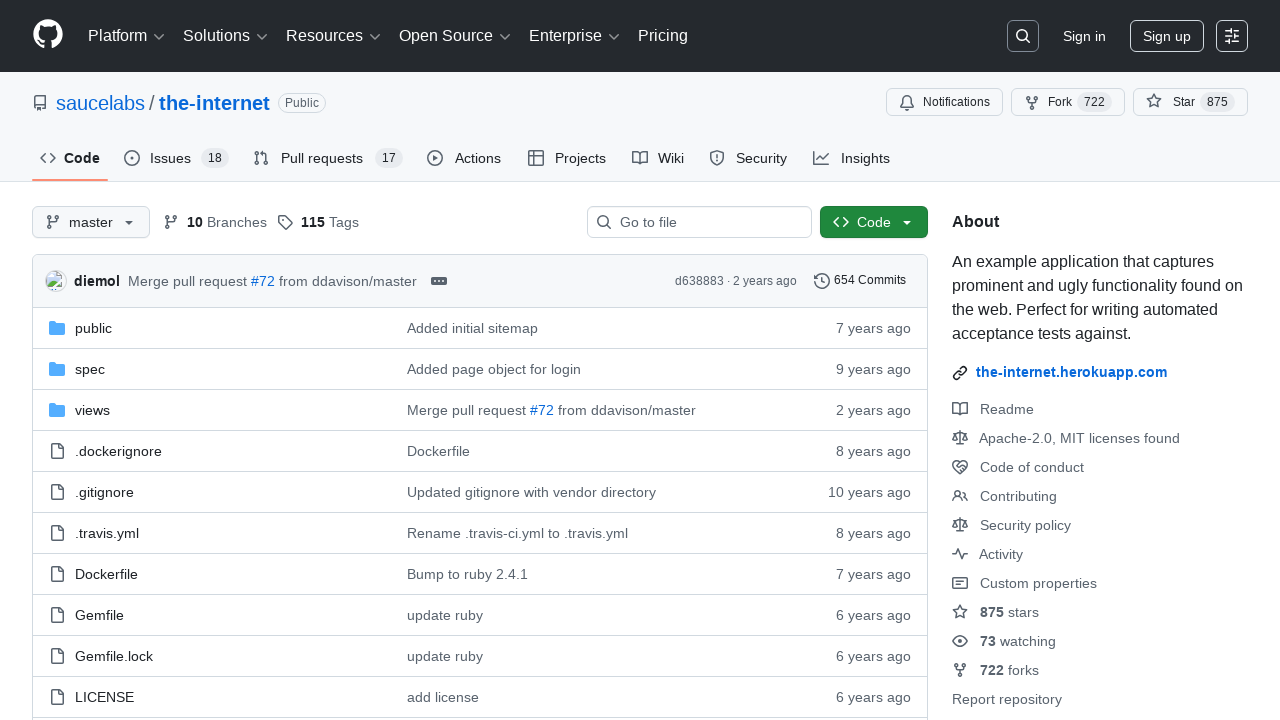